Navigates to the University of Florida CISE BS catalog page, clicks on the "Model Semester Plan" tab, and waits for the semester plan table to load and display.

Starting URL: https://catalog.ufl.edu/UGRD/colleges-schools/UGENG/CPS_BSCS/

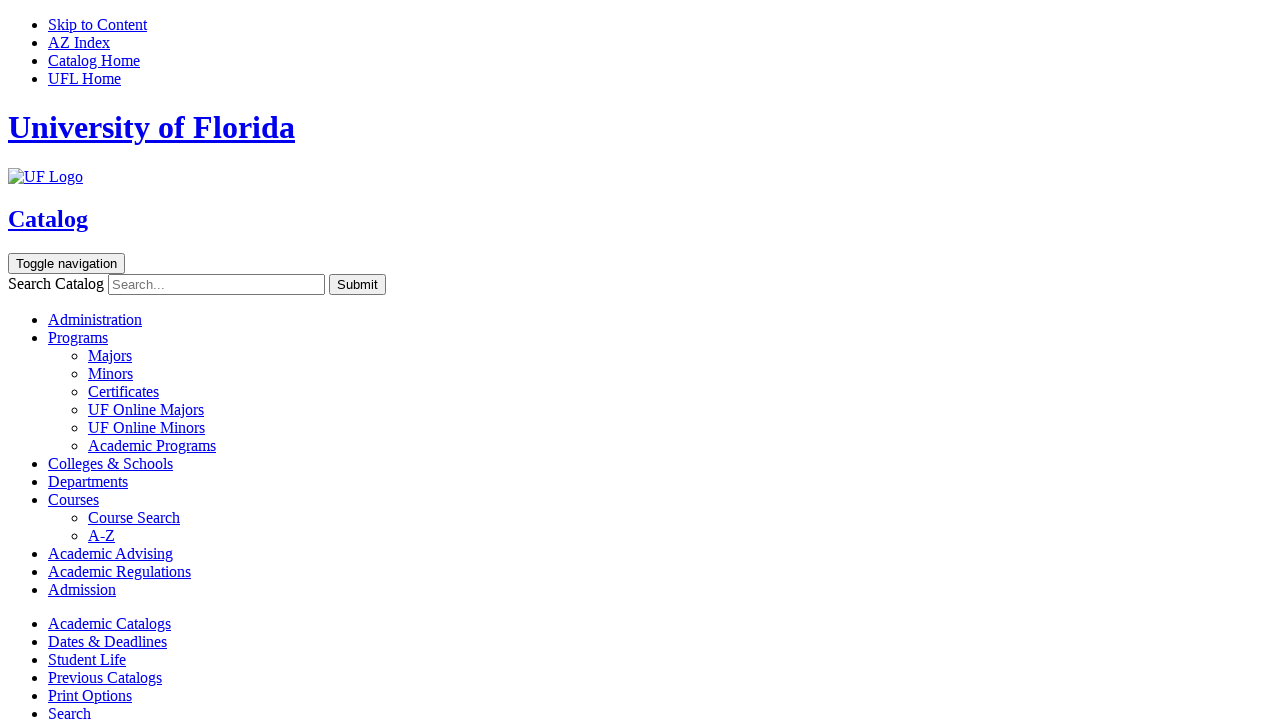

Model Semester Plan tab selector is available
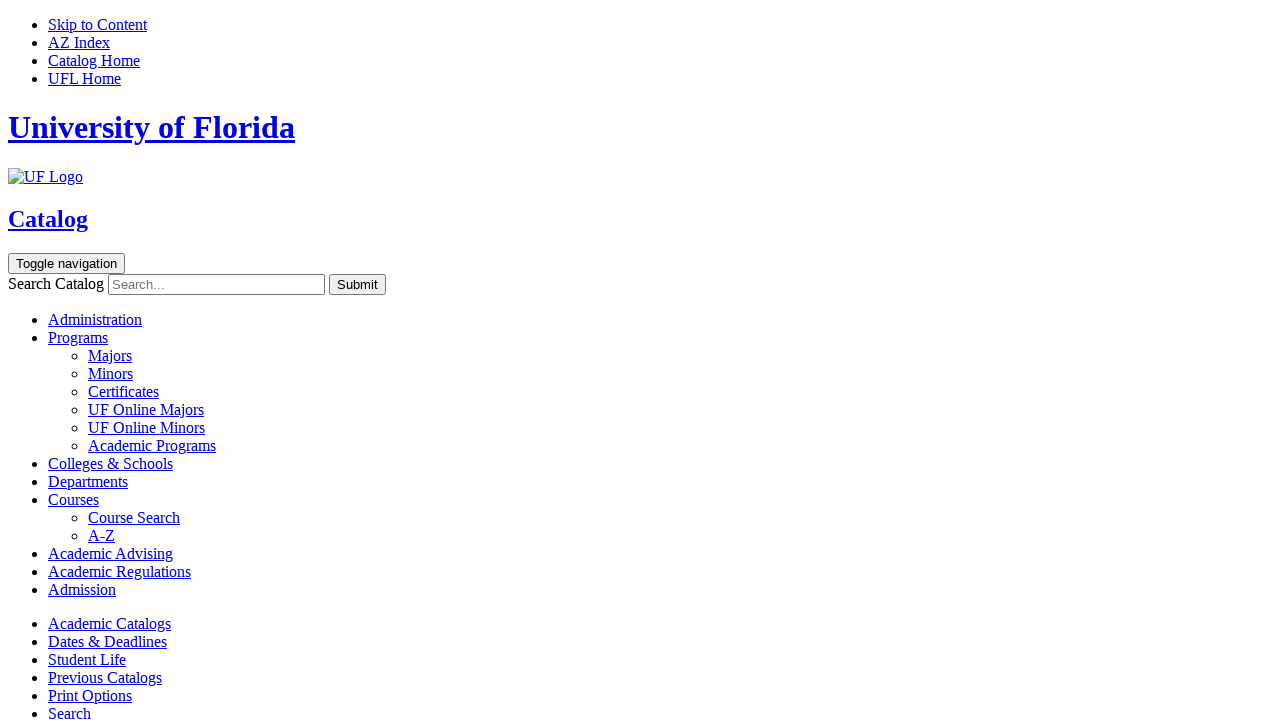

Clicked Model Semester Plan tab at (115, 360) on a[href='#modelsemesterplantextcontainer']
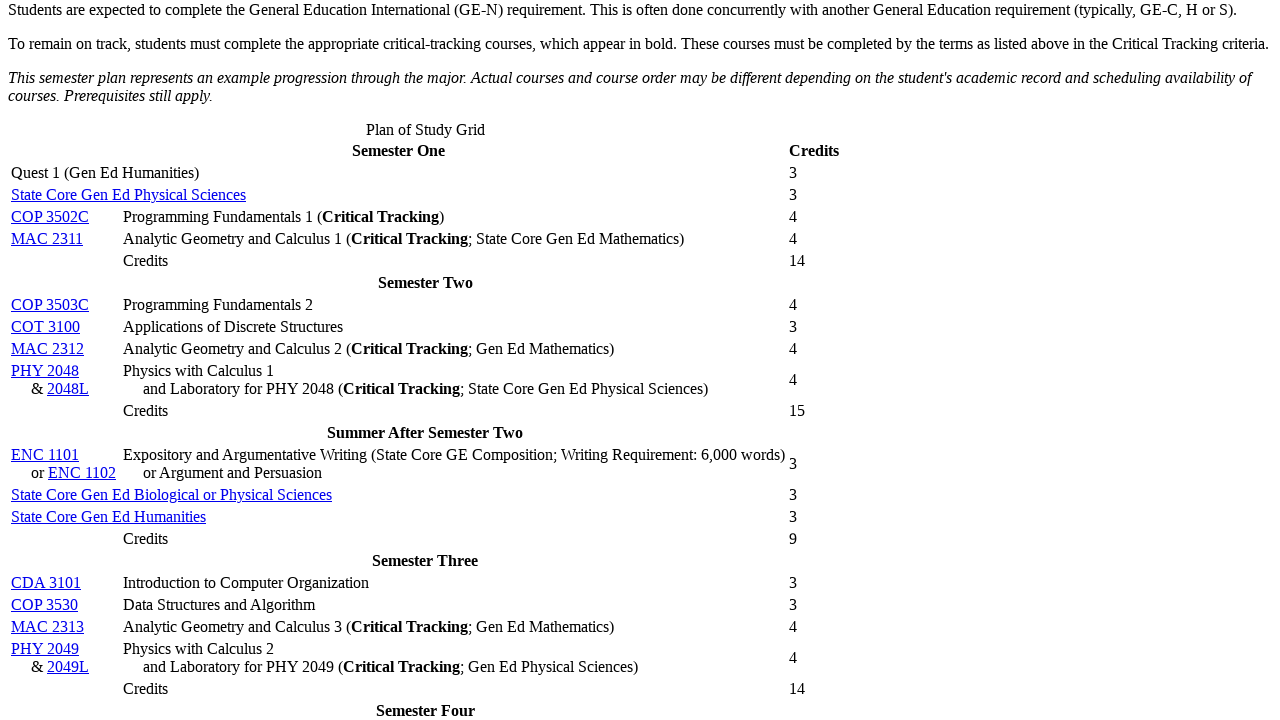

Model Semester Plan section loaded
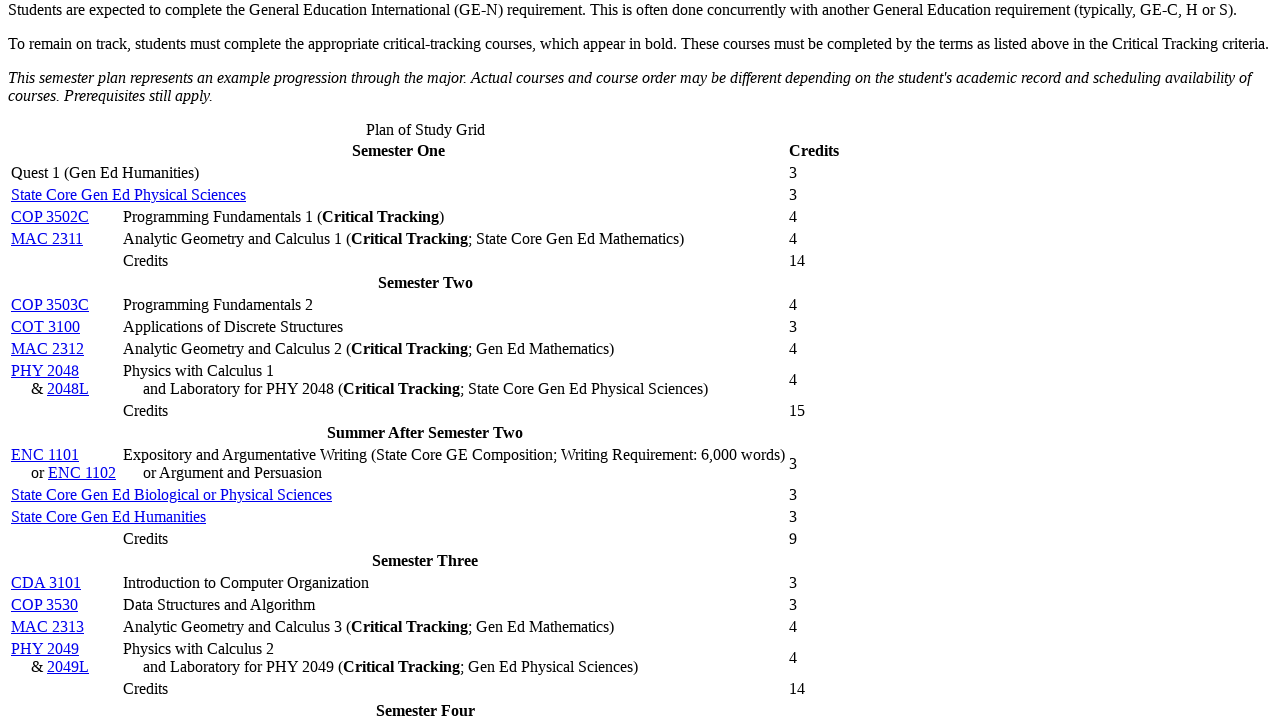

Semester plan table loaded and is visible
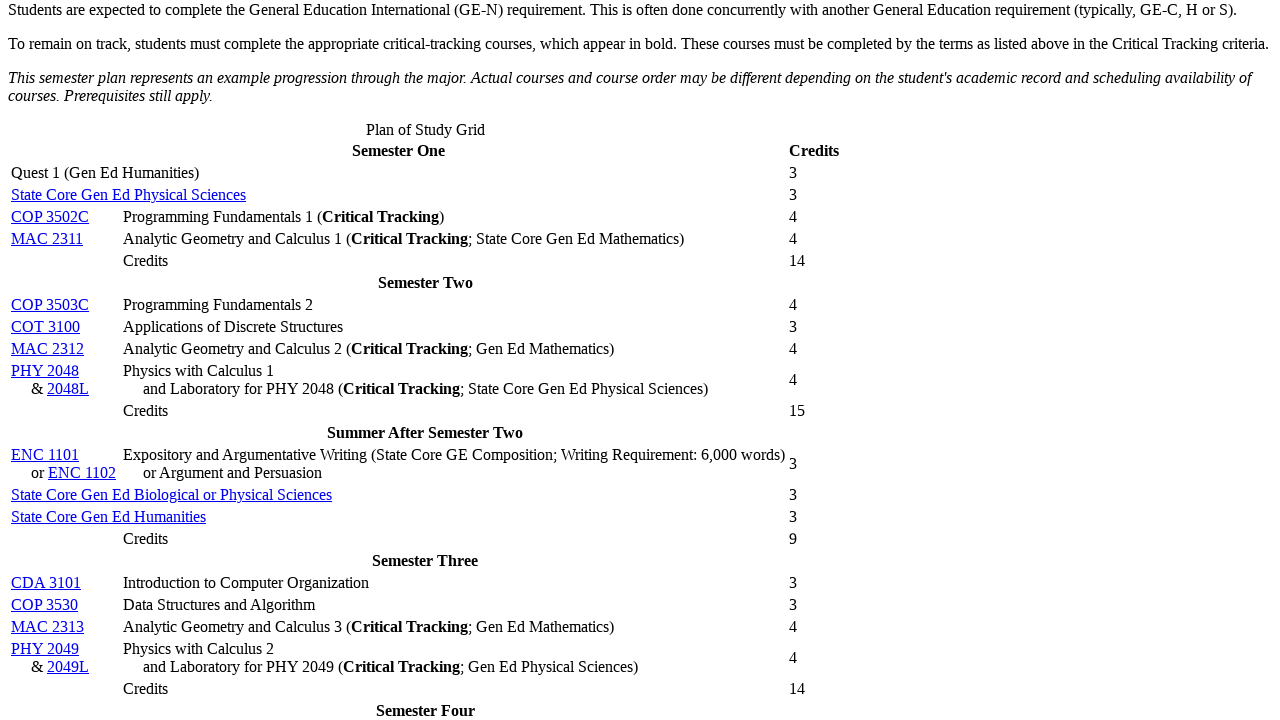

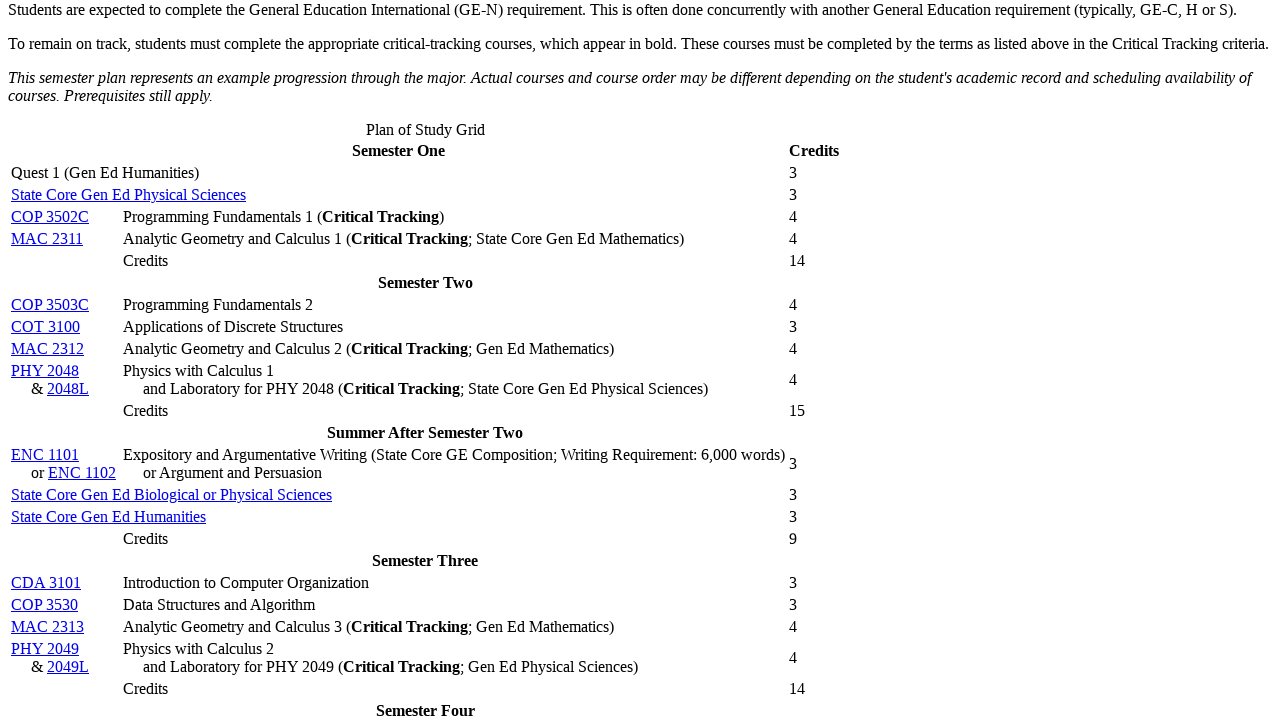